Tests that a button becomes visible after 5 seconds on the dynamic properties page

Starting URL: https://demoqa.com/dynamic-properties

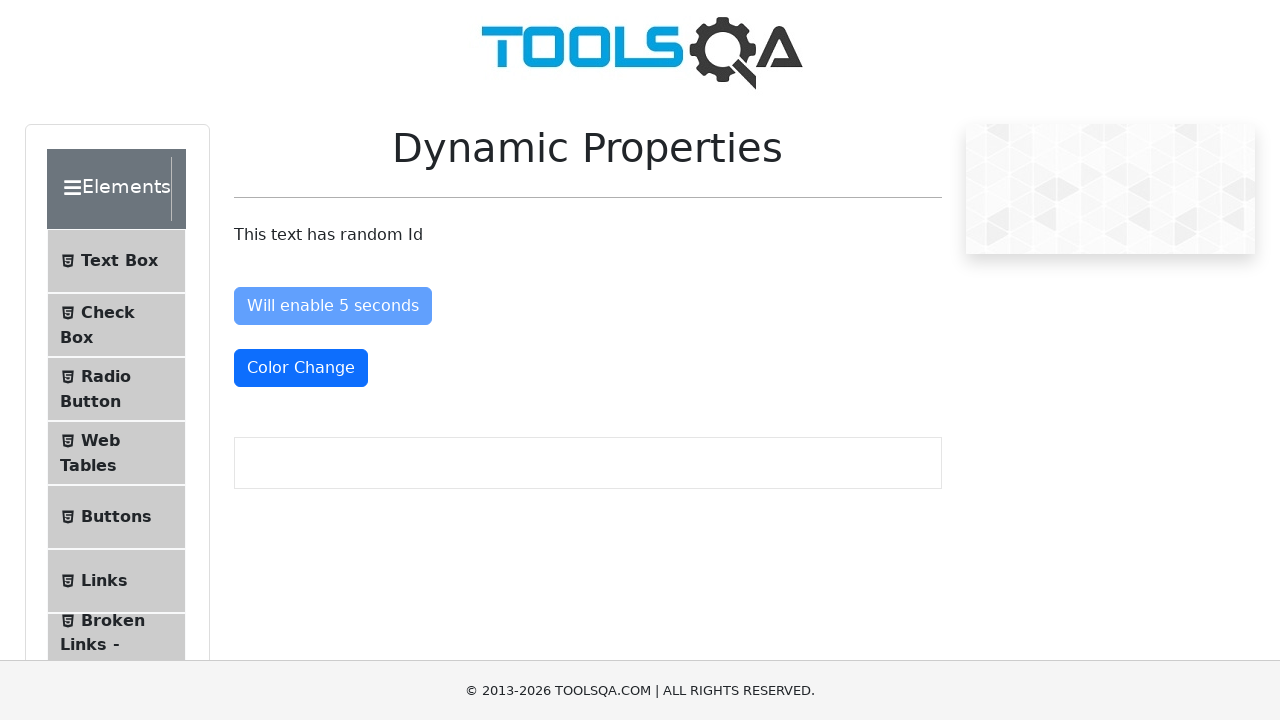

Navigated to dynamic properties page
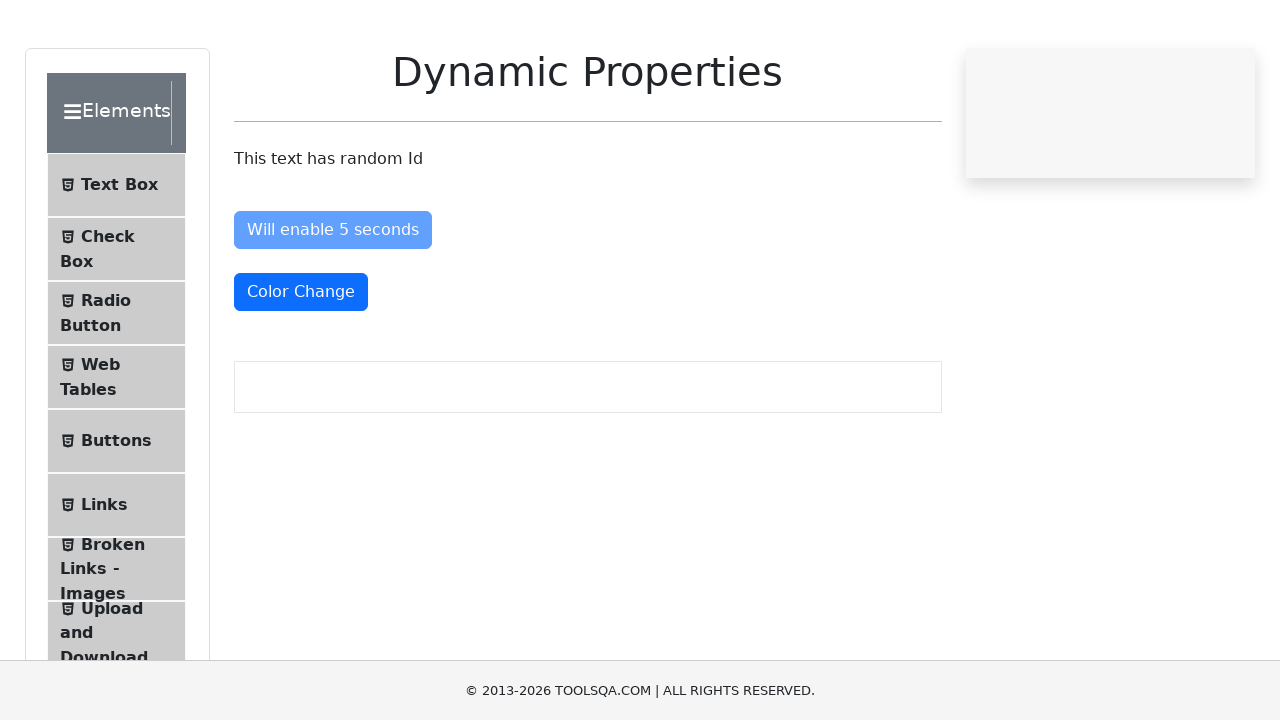

Button with ID 'visibleAfter' became visible after 5 seconds
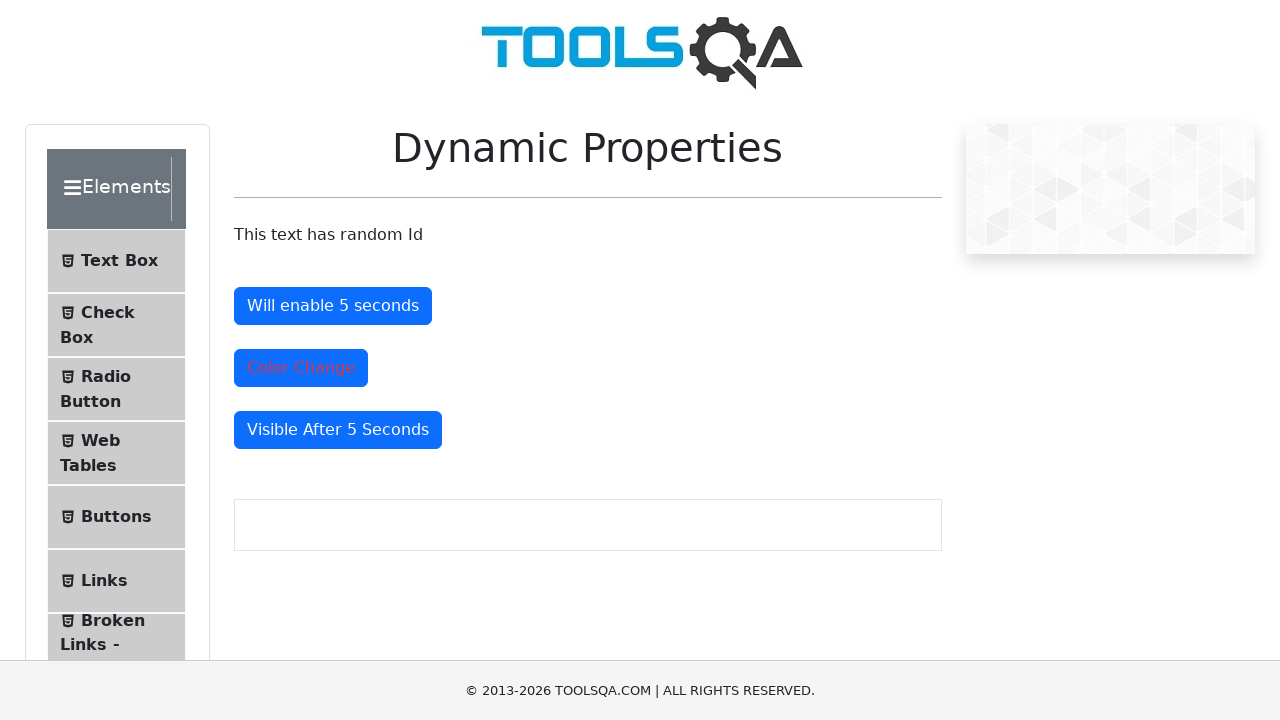

Clicked the button that appeared after 5 seconds at (338, 430) on #visibleAfter
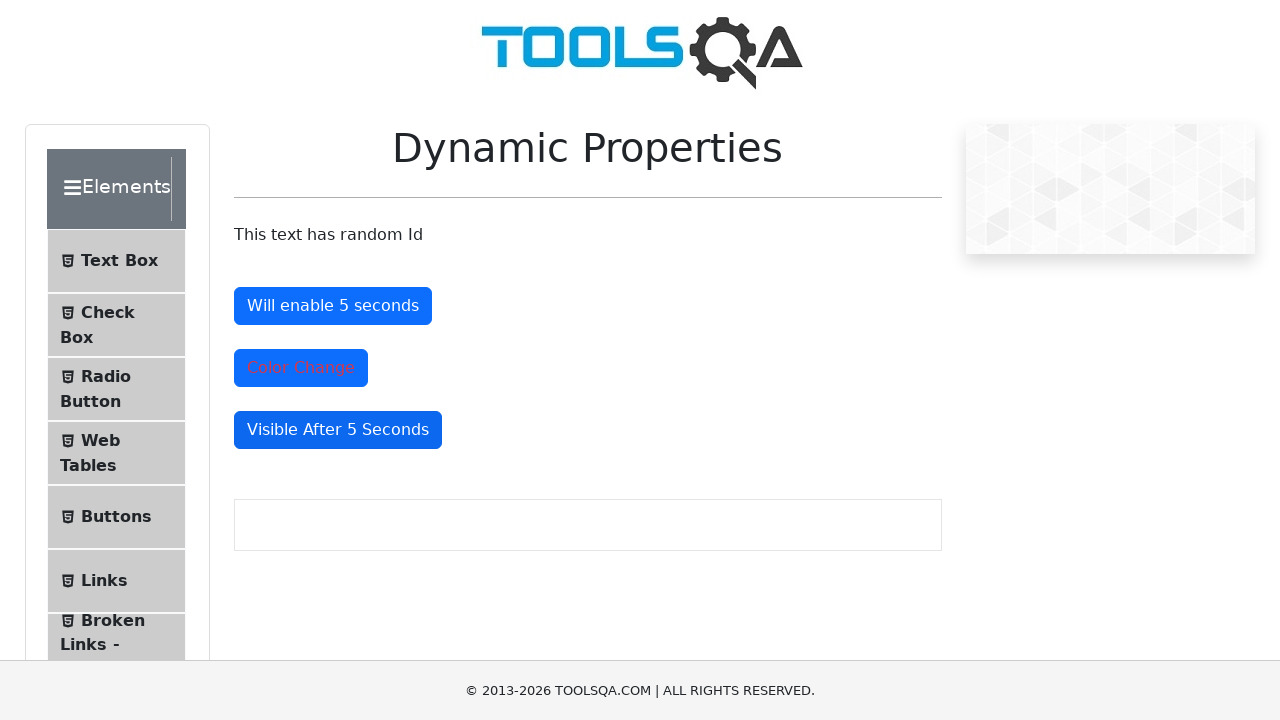

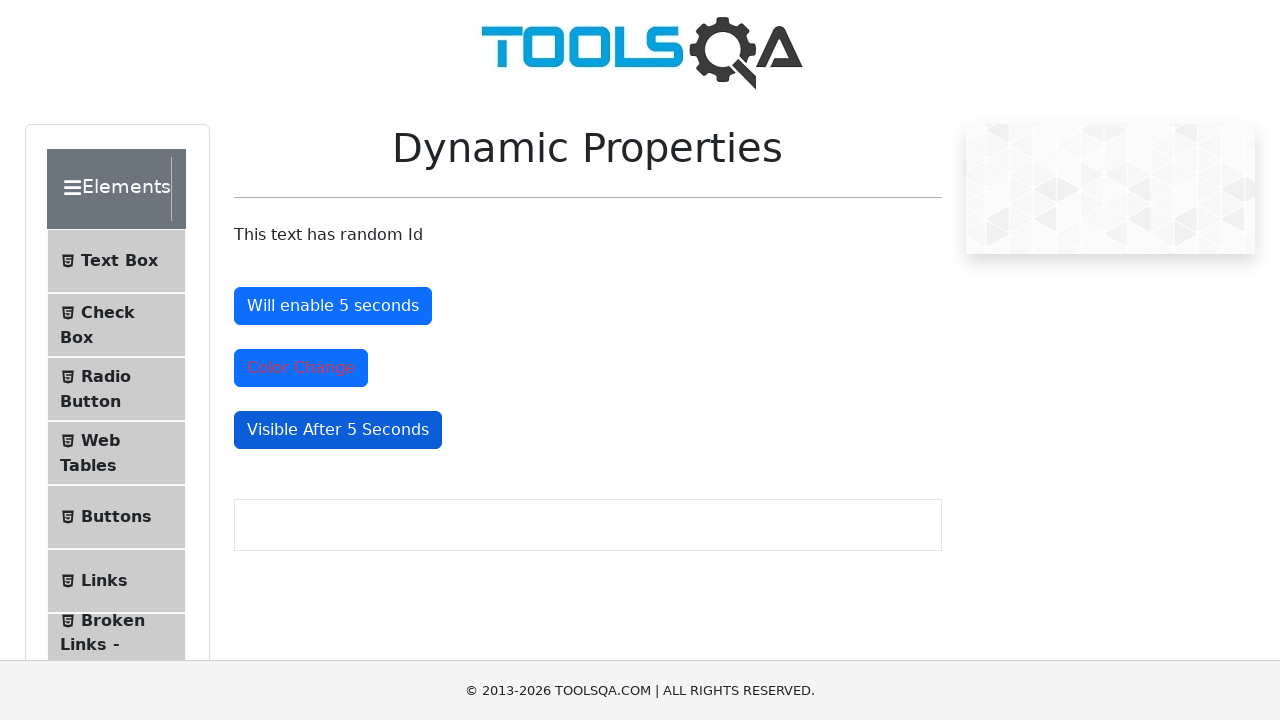